Tests browser back button navigation between filter views

Starting URL: https://demo.playwright.dev/todomvc

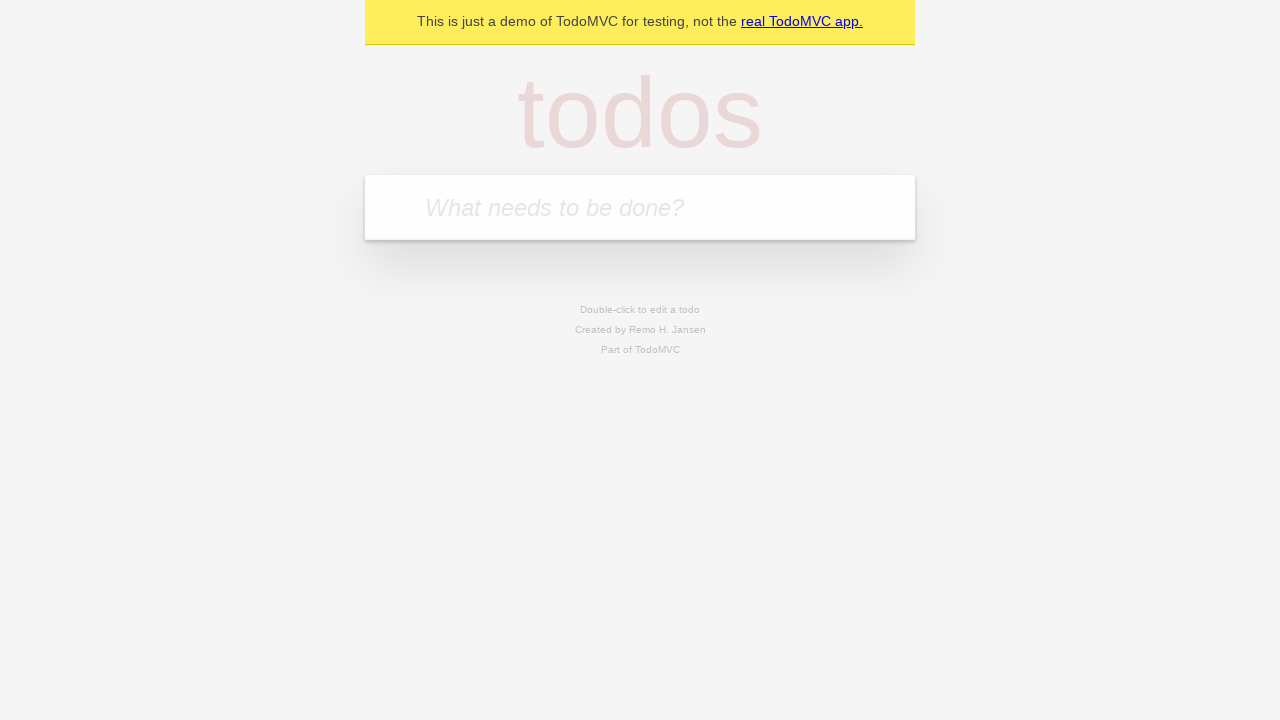

Filled todo input with 'buy some cheese' on internal:attr=[placeholder="What needs to be done?"i]
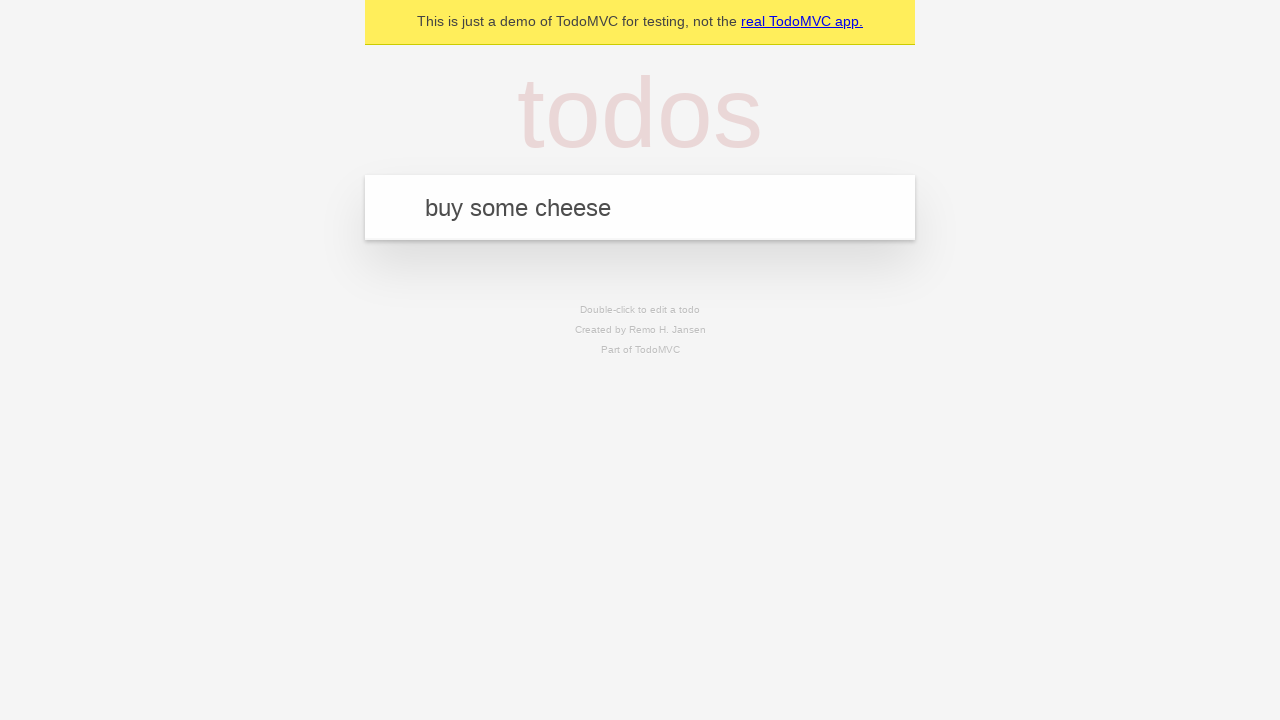

Pressed Enter to create todo 'buy some cheese' on internal:attr=[placeholder="What needs to be done?"i]
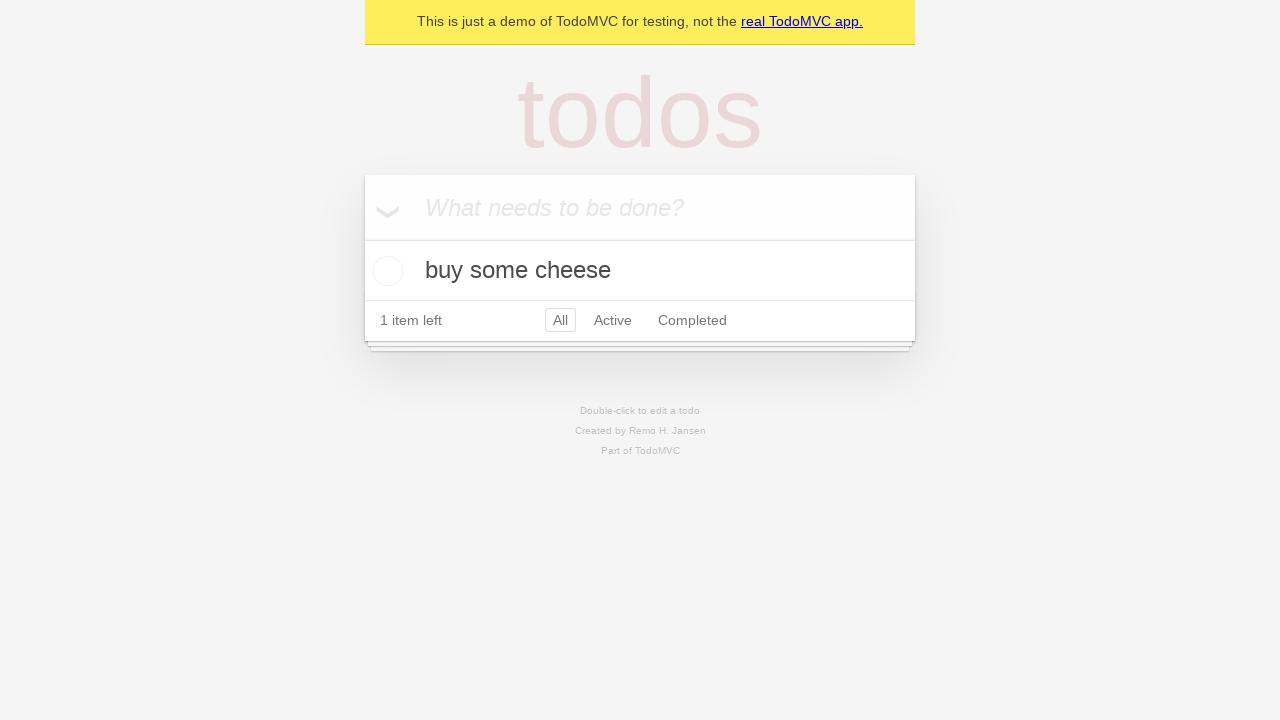

Filled todo input with 'feed the cat' on internal:attr=[placeholder="What needs to be done?"i]
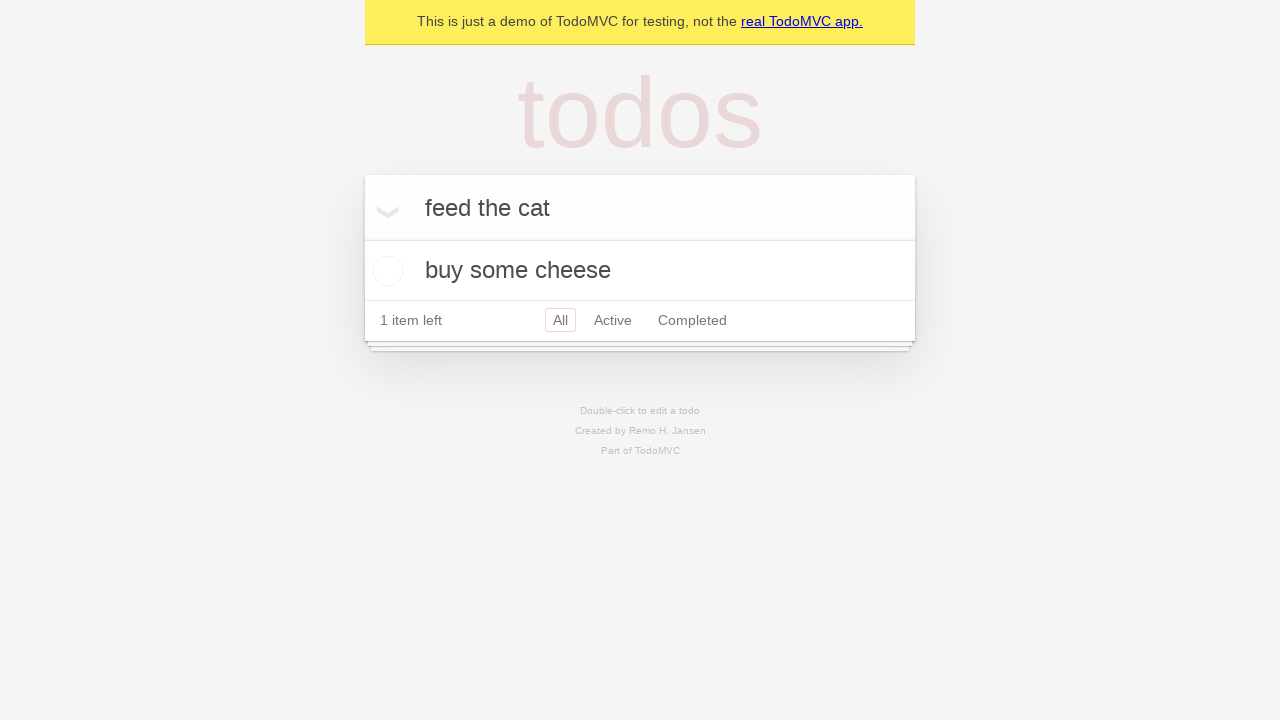

Pressed Enter to create todo 'feed the cat' on internal:attr=[placeholder="What needs to be done?"i]
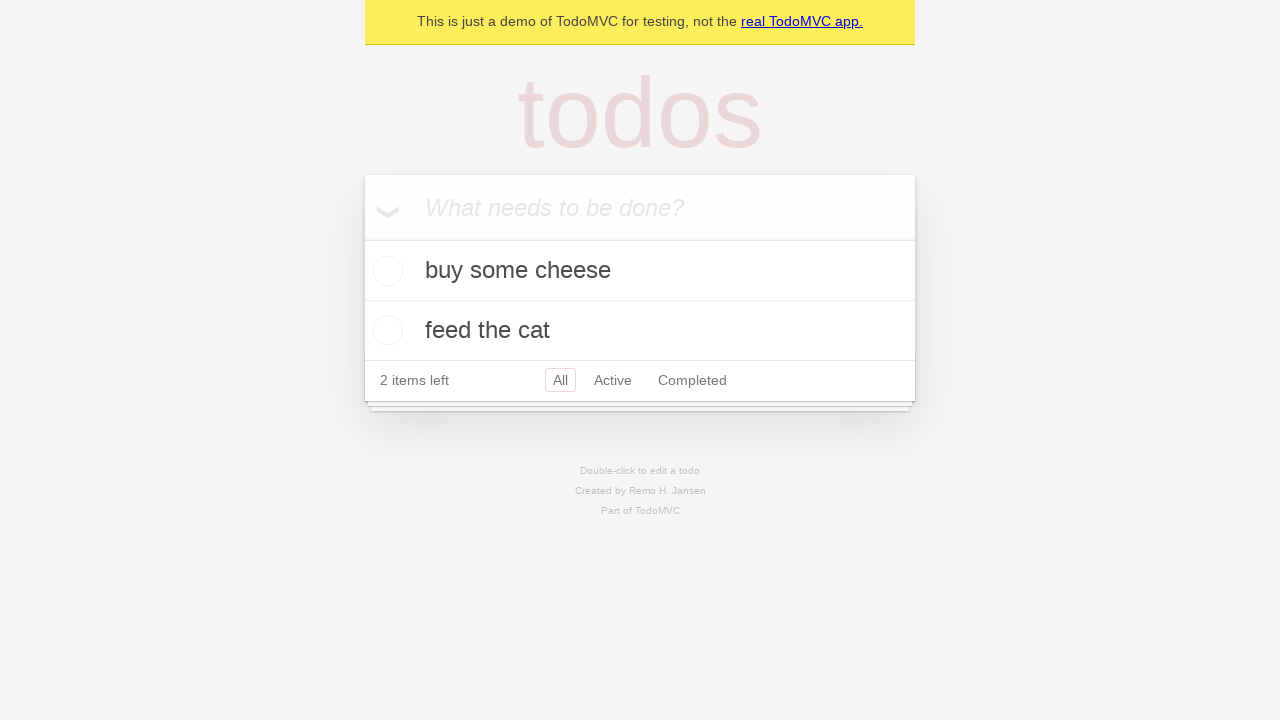

Filled todo input with 'book a doctors appointment' on internal:attr=[placeholder="What needs to be done?"i]
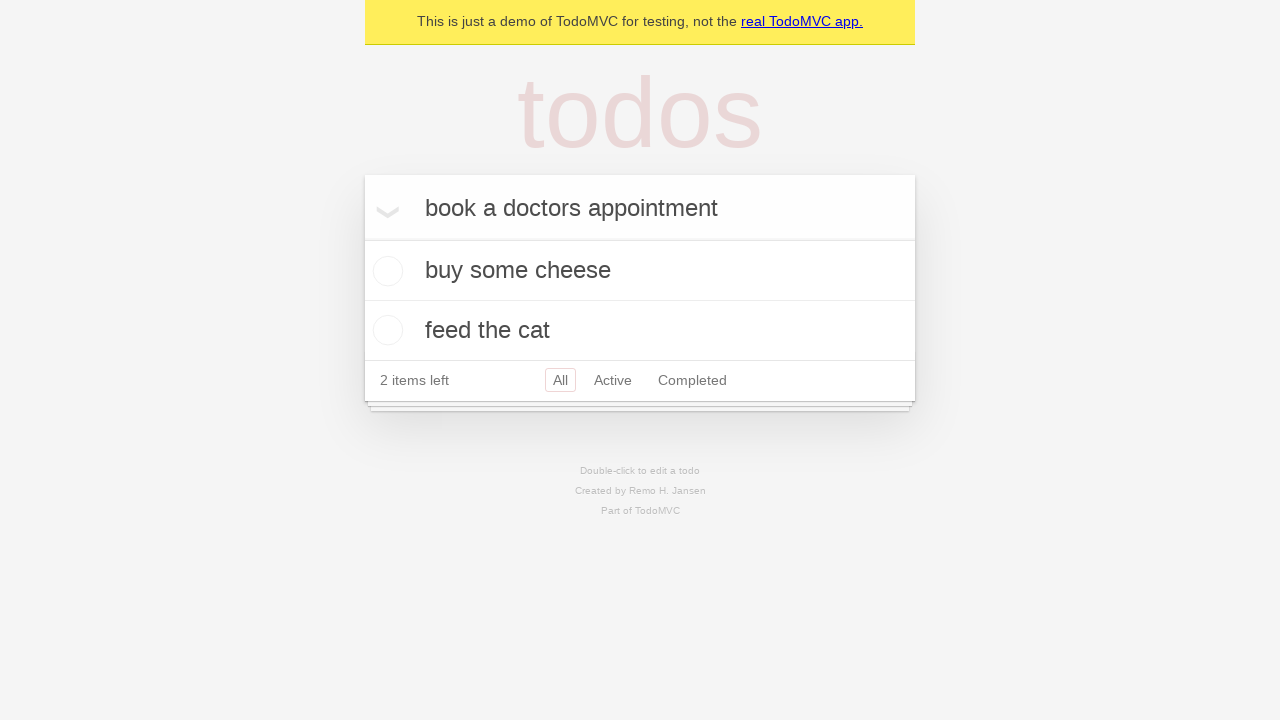

Pressed Enter to create todo 'book a doctors appointment' on internal:attr=[placeholder="What needs to be done?"i]
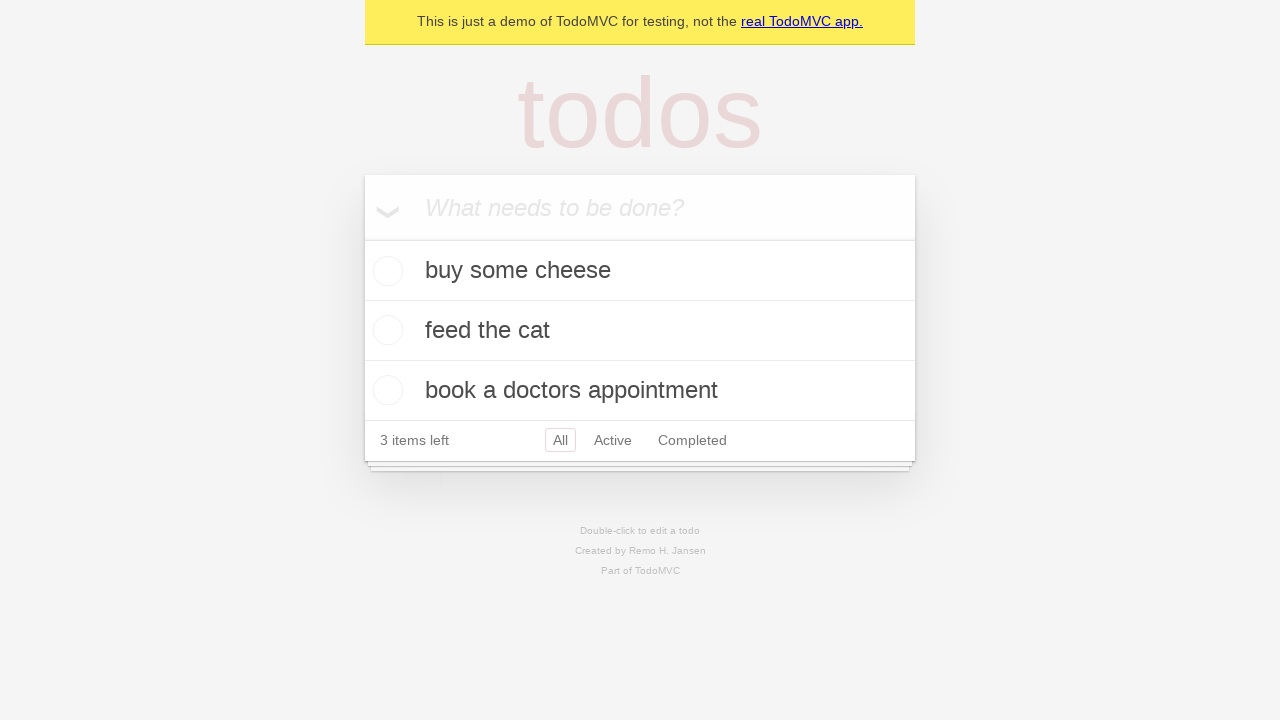

Waited for all 3 todo items to load
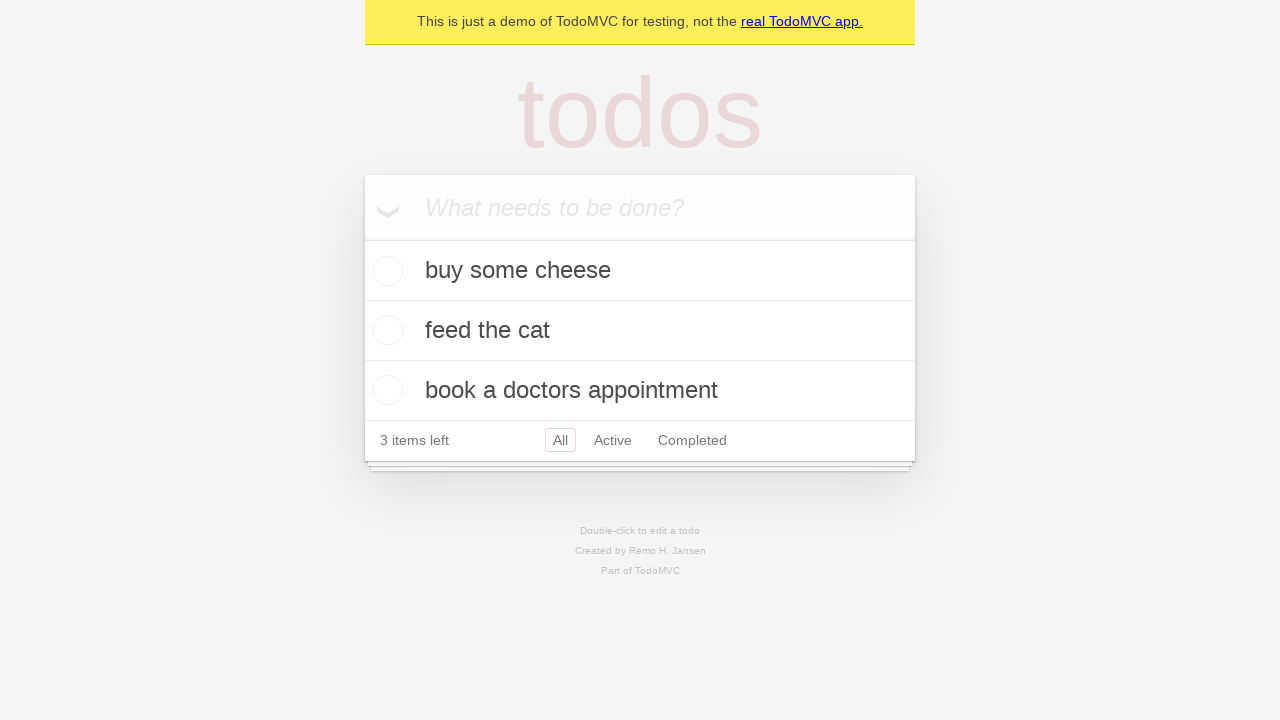

Checked the second todo item as completed at (385, 330) on [data-testid='todo-item'] >> nth=1 >> internal:role=checkbox
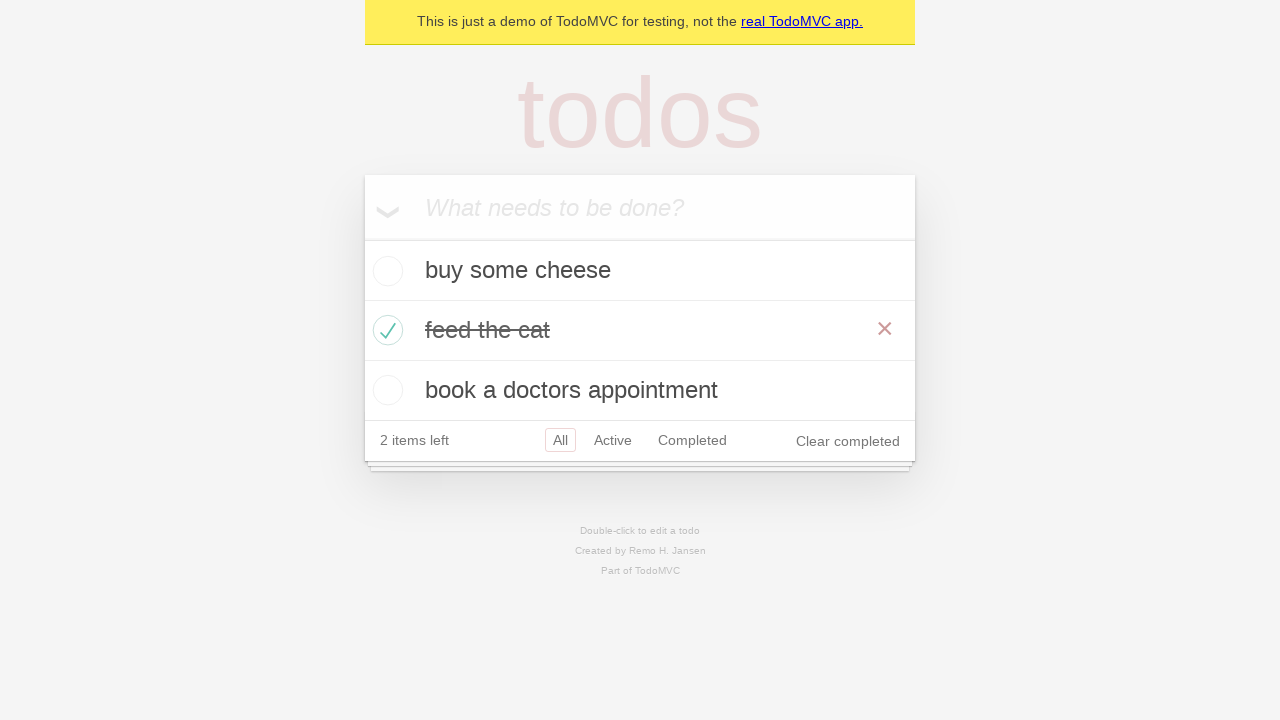

Clicked 'All' filter link at (560, 440) on internal:role=link[name="All"i]
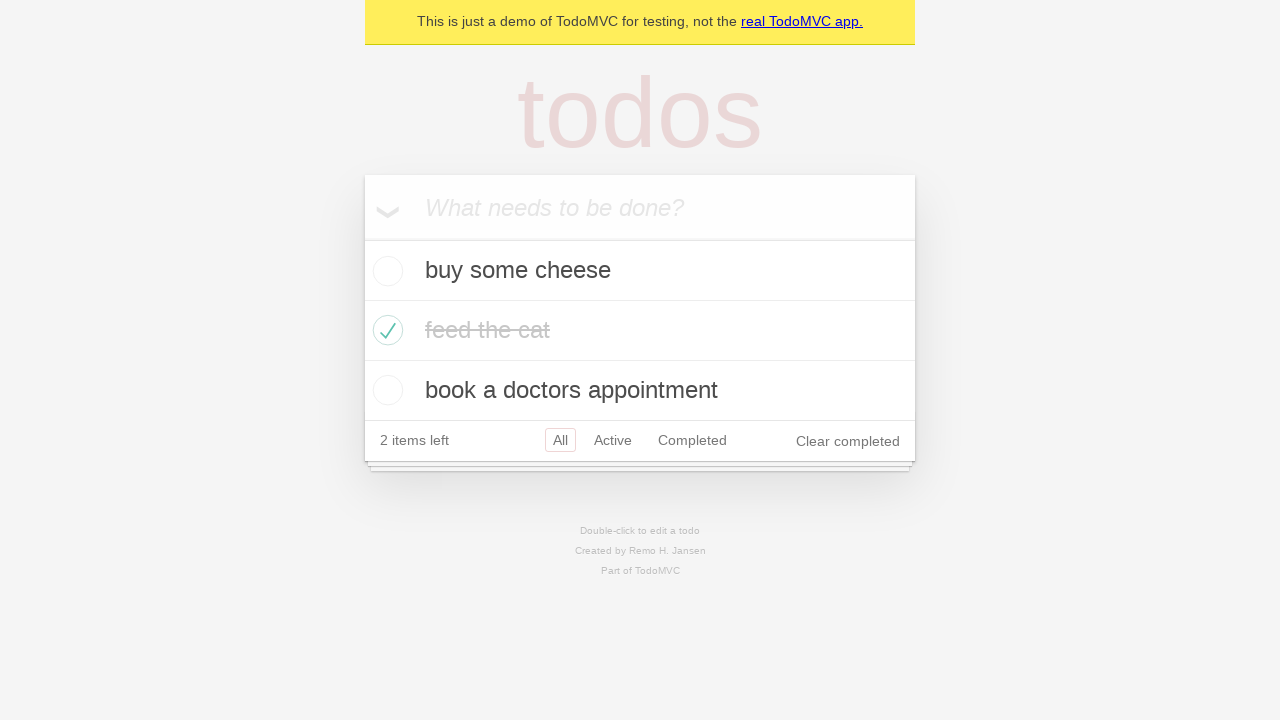

Clicked 'Active' filter link at (613, 440) on internal:role=link[name="Active"i]
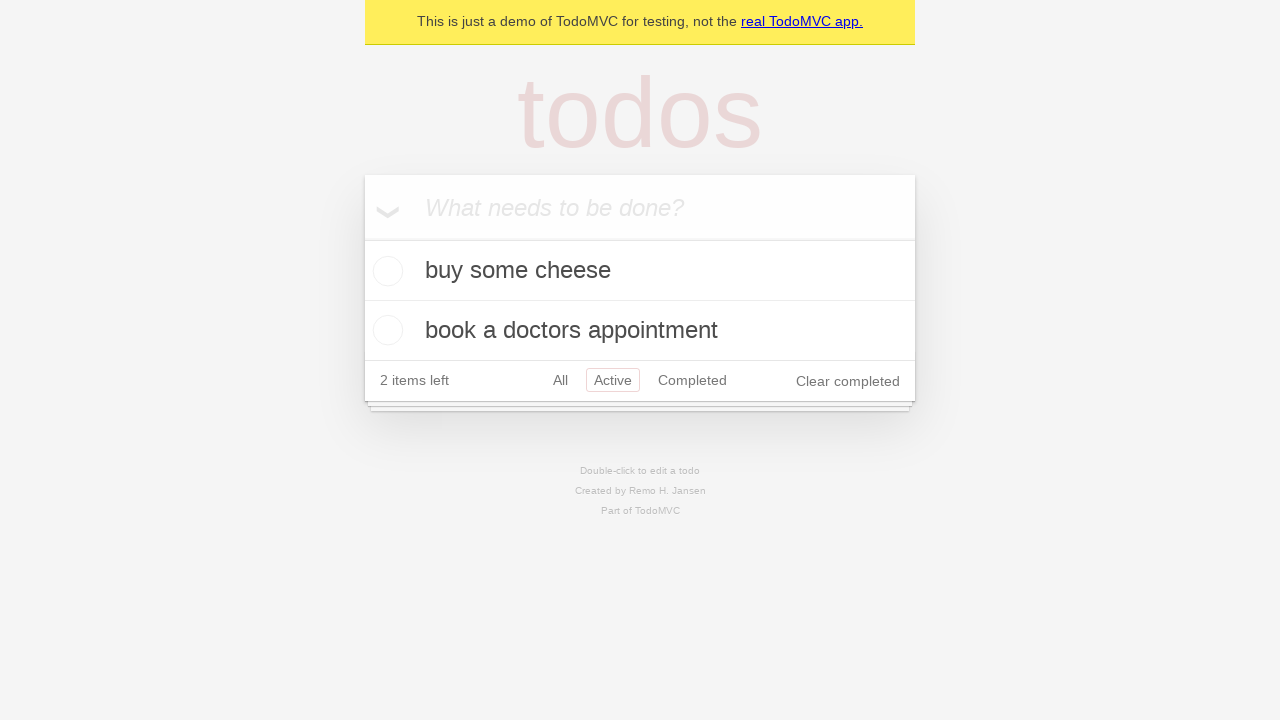

Clicked 'Completed' filter link at (692, 380) on internal:role=link[name="Completed"i]
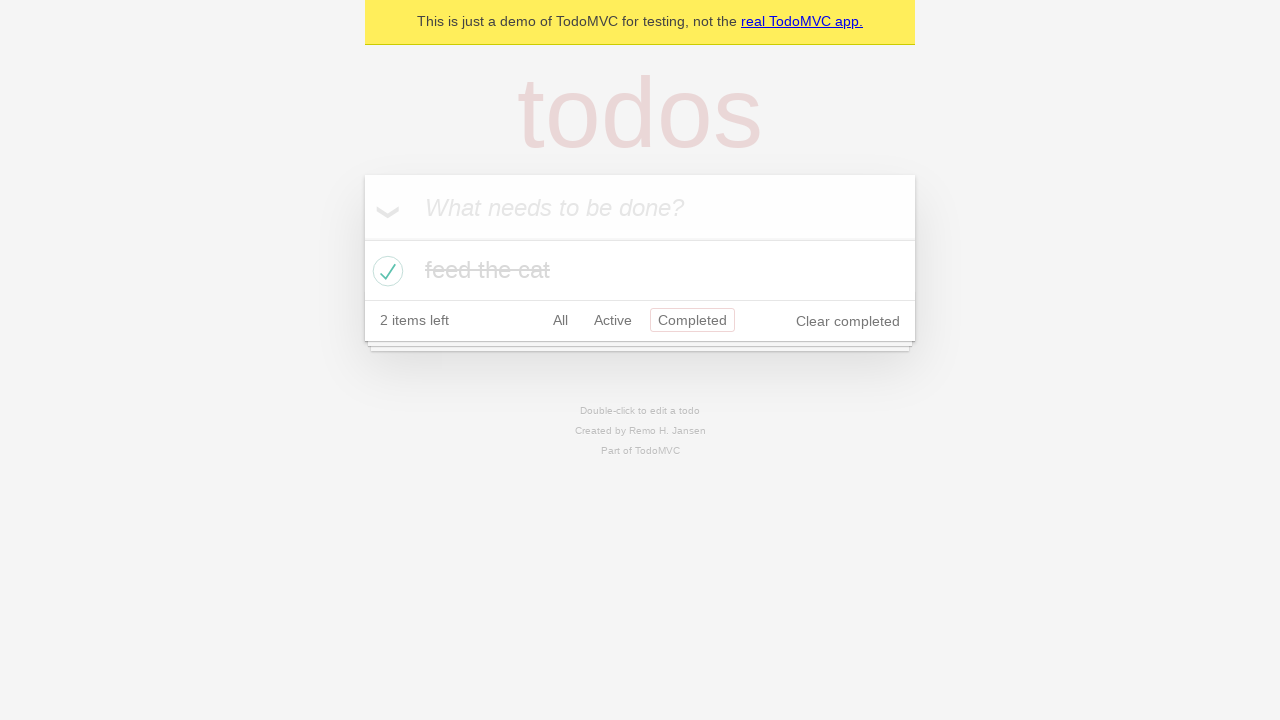

Clicked browser back button (returned to Active filter)
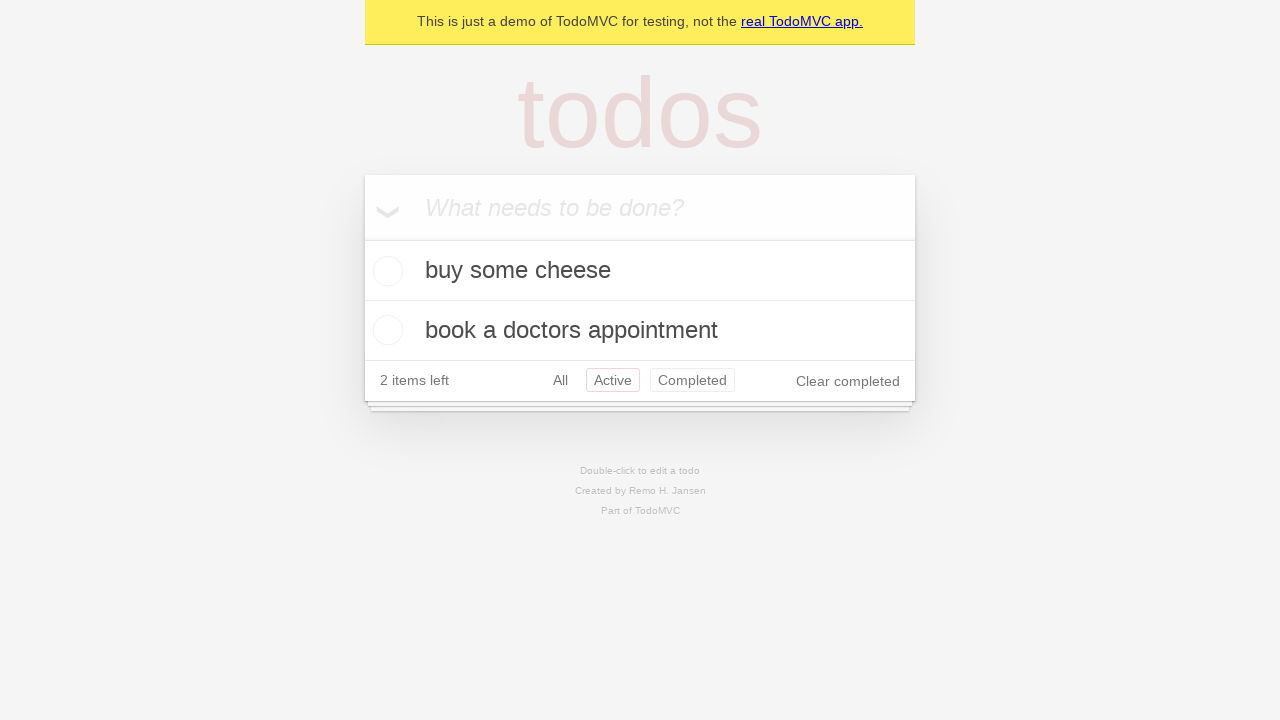

Clicked browser back button again (returned to All filter)
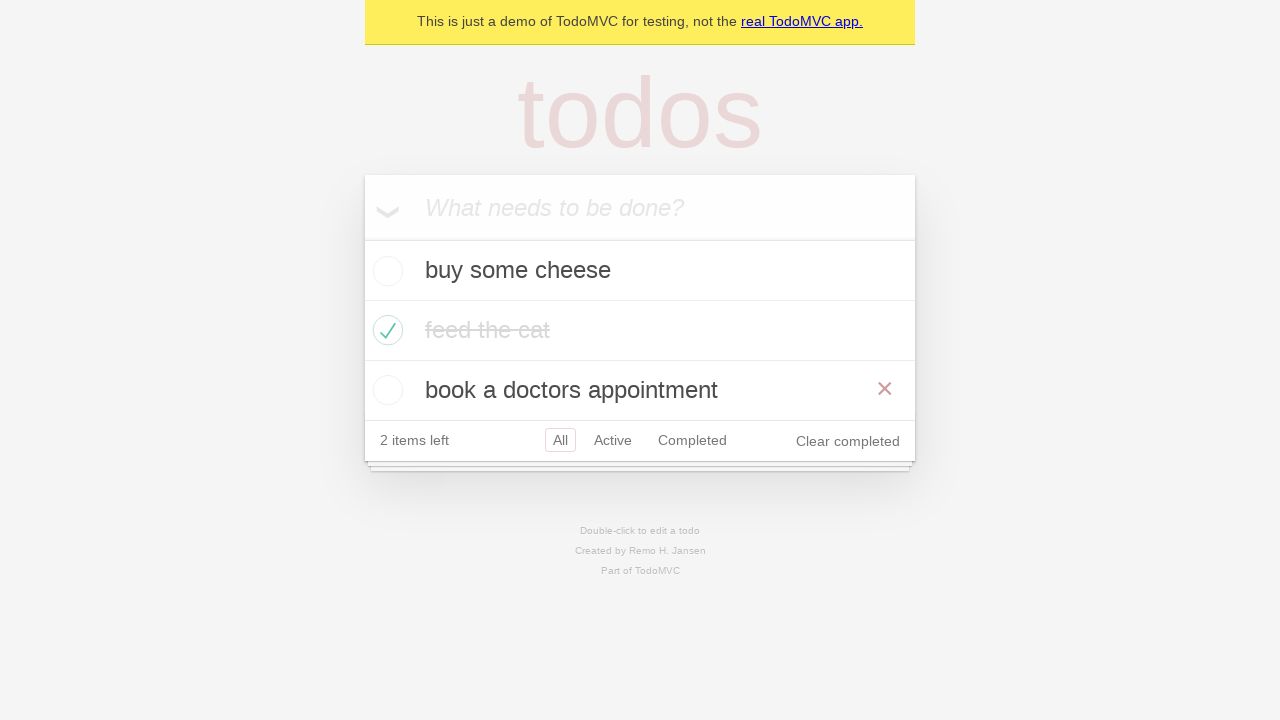

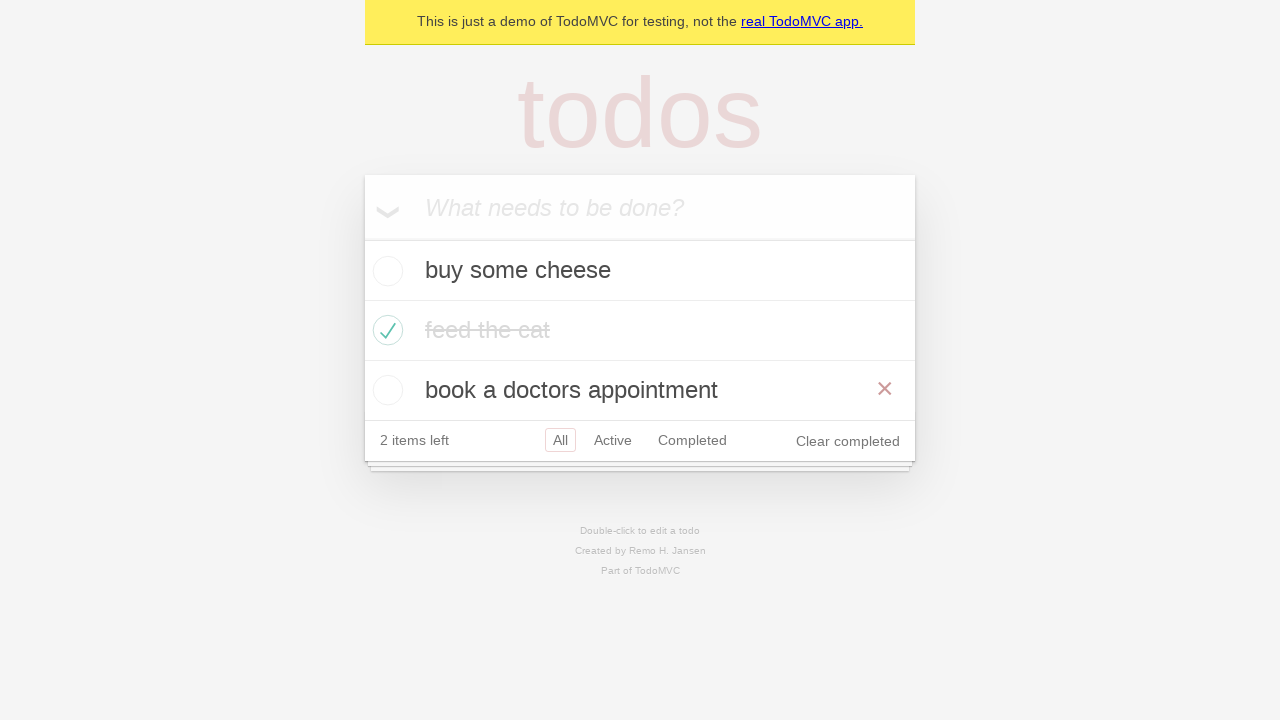